Tests double-click and right-click functionality on buttons, verifying that appropriate messages appear after each action

Starting URL: https://demoqa.com/buttons

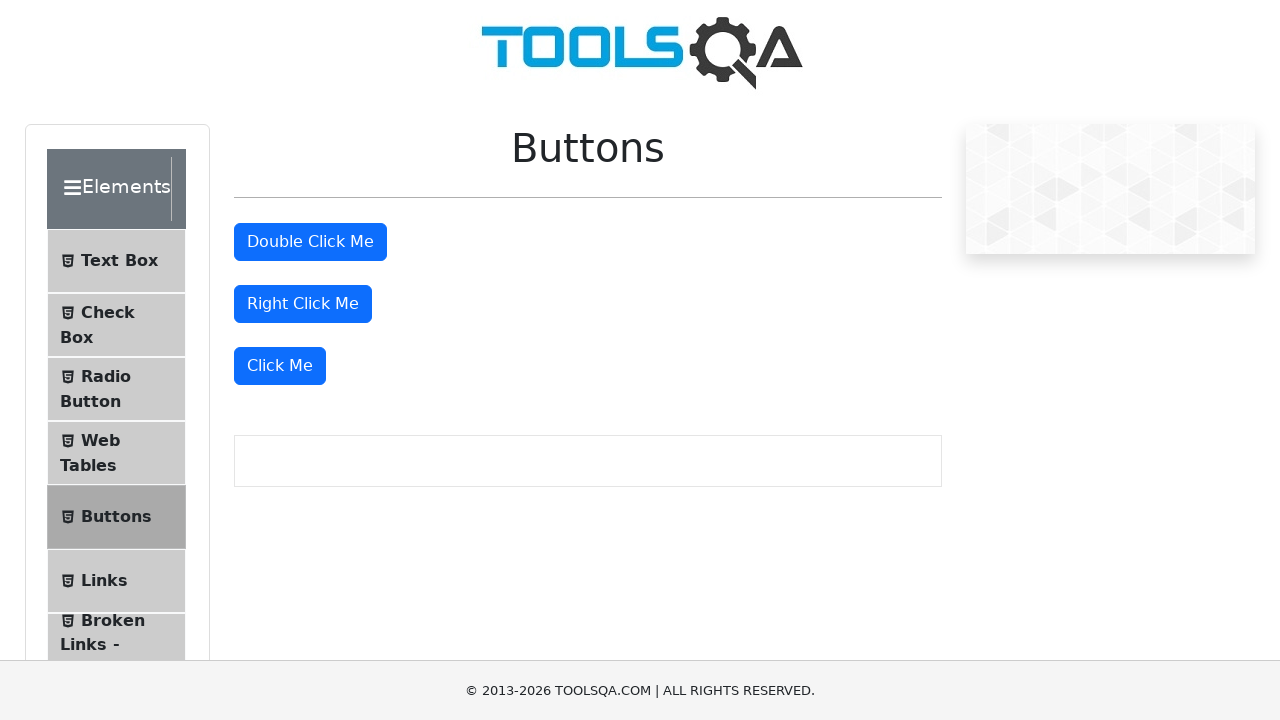

Scrolled down 300 pixels to reveal buttons
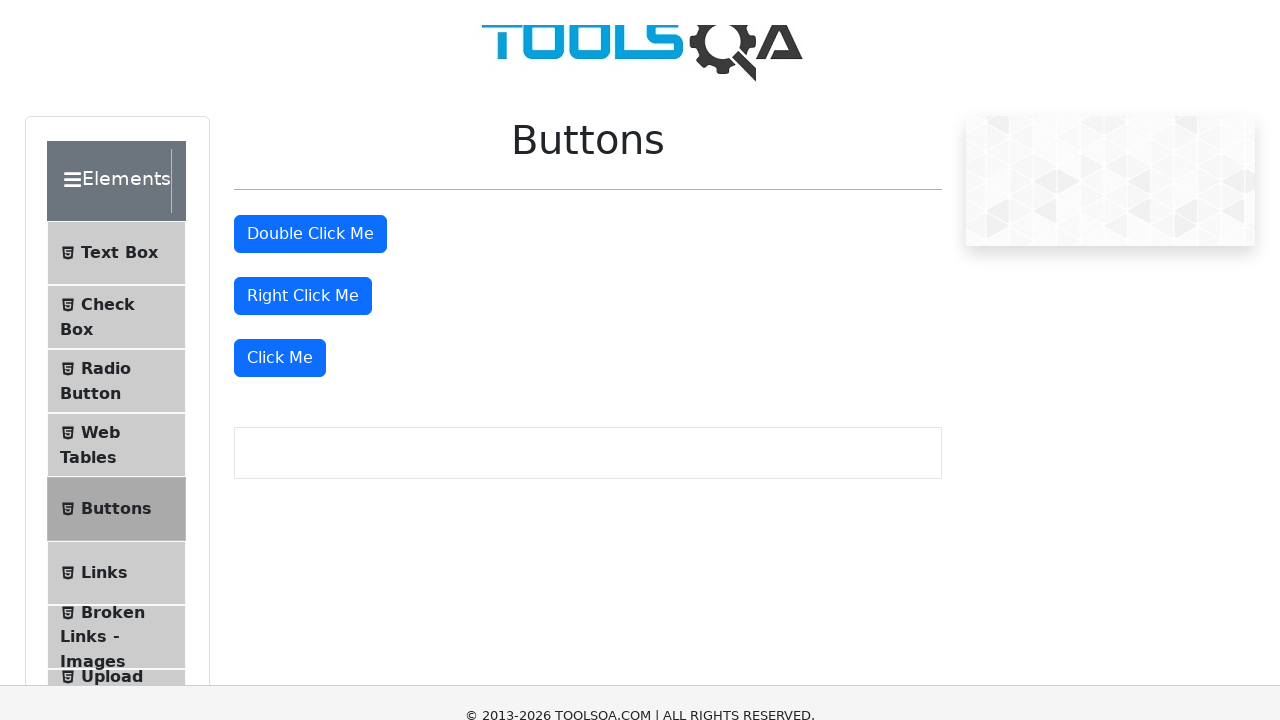

Located double-click button
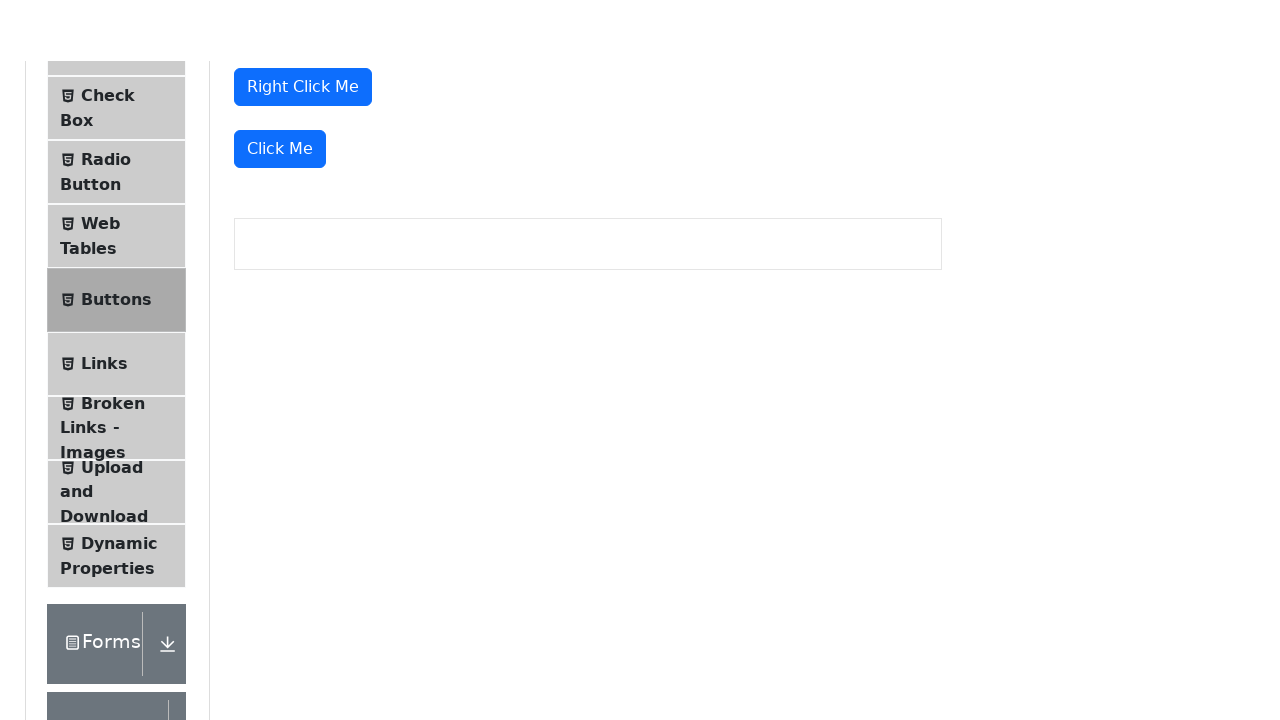

Double-clicked the double-click button at (310, 242) on xpath=//button[starts-with(text(),'Double')]
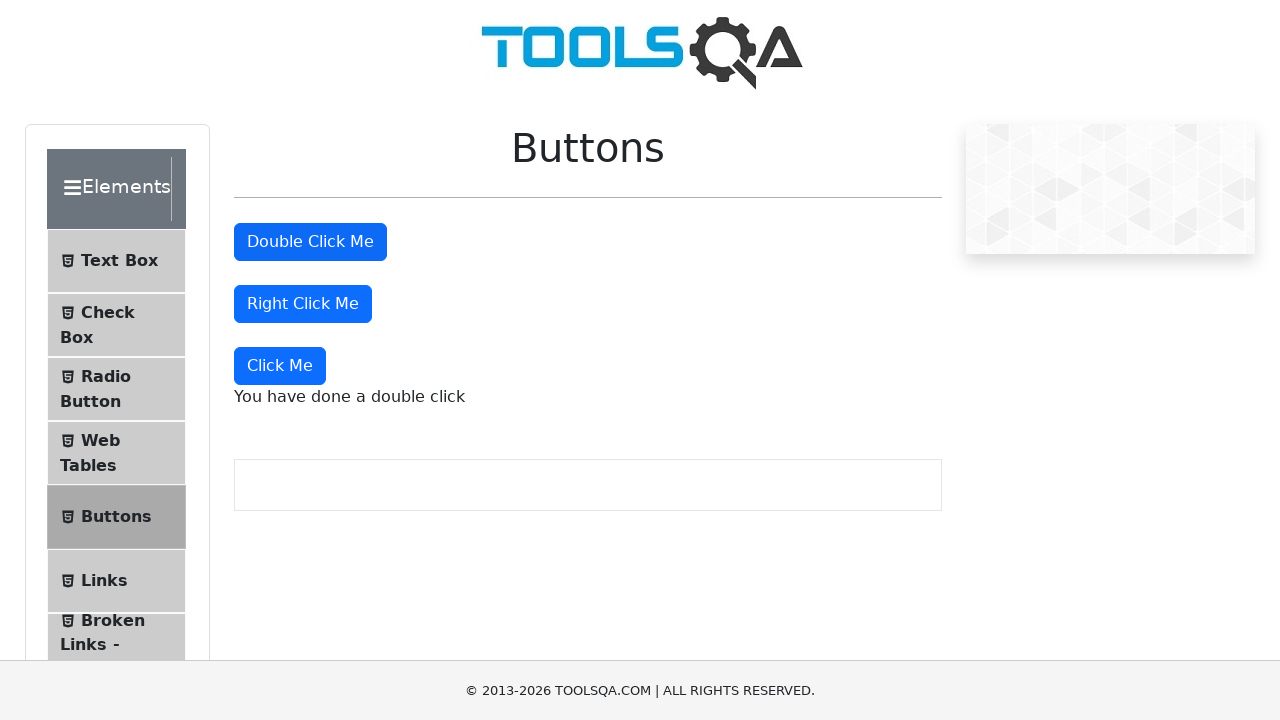

Located double-click message element
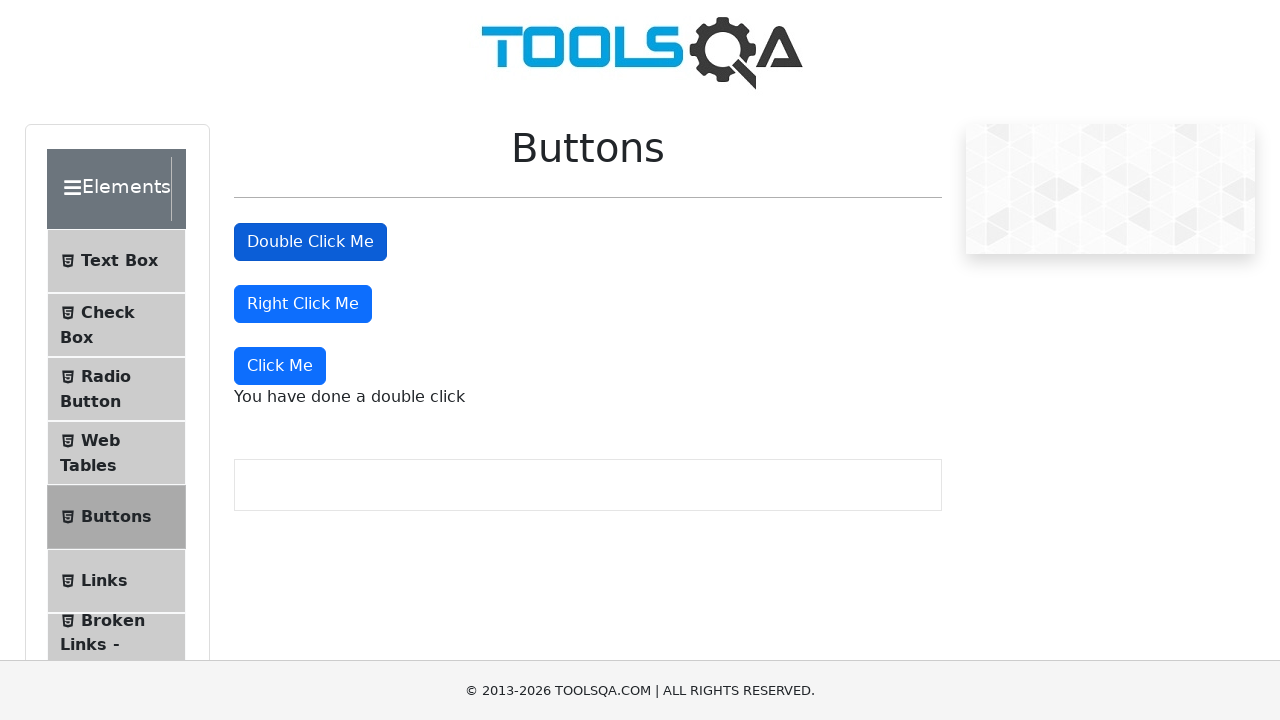

Double-click message became visible
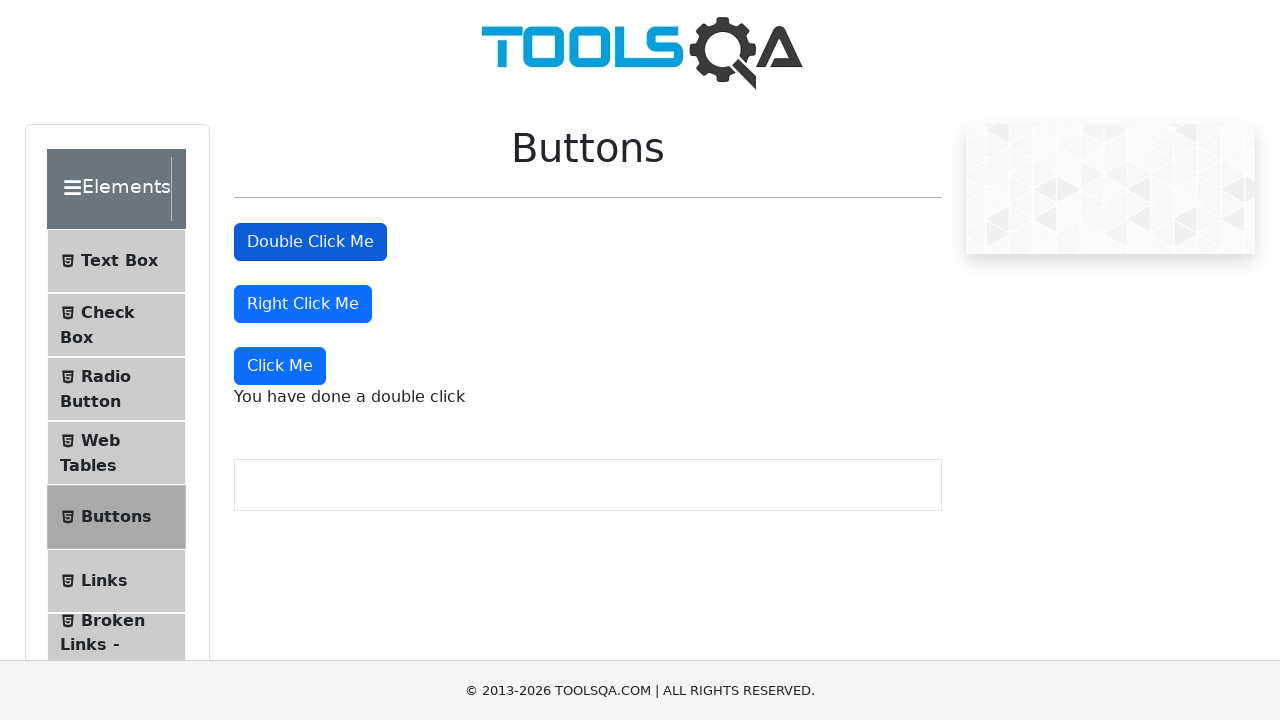

Located right-click button
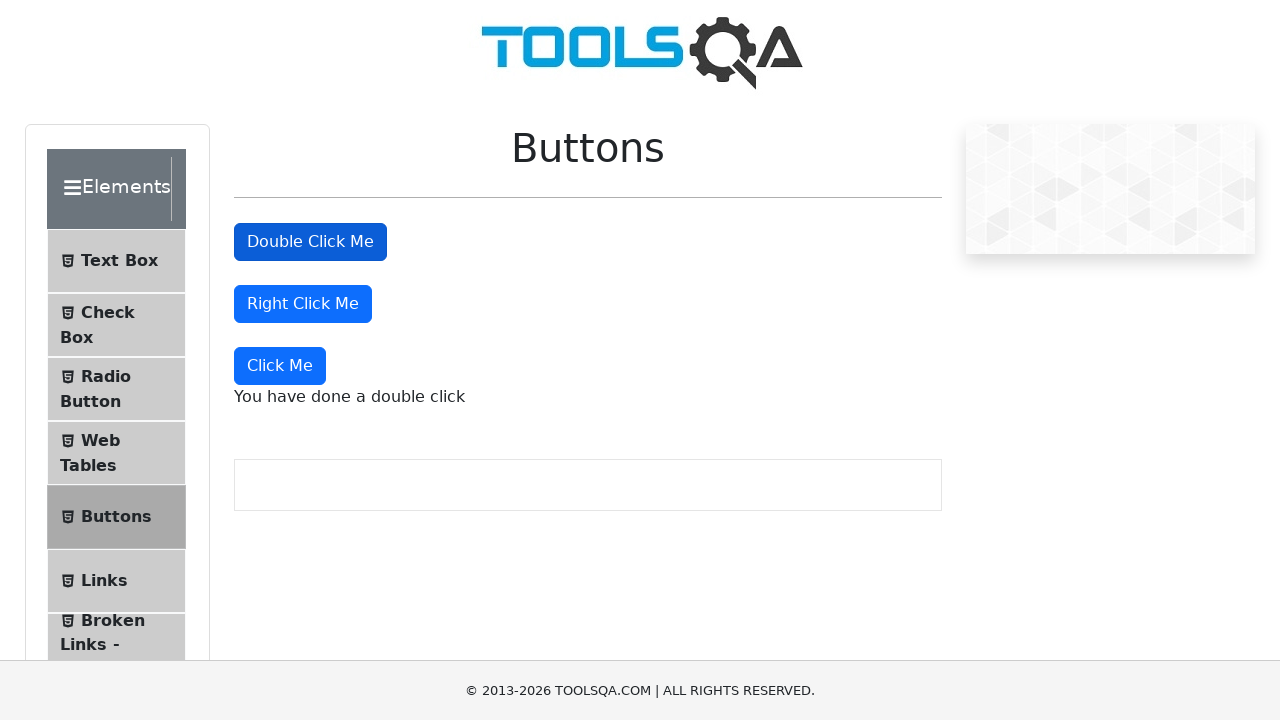

Right-clicked the right-click button at (303, 304) on #rightClickBtn
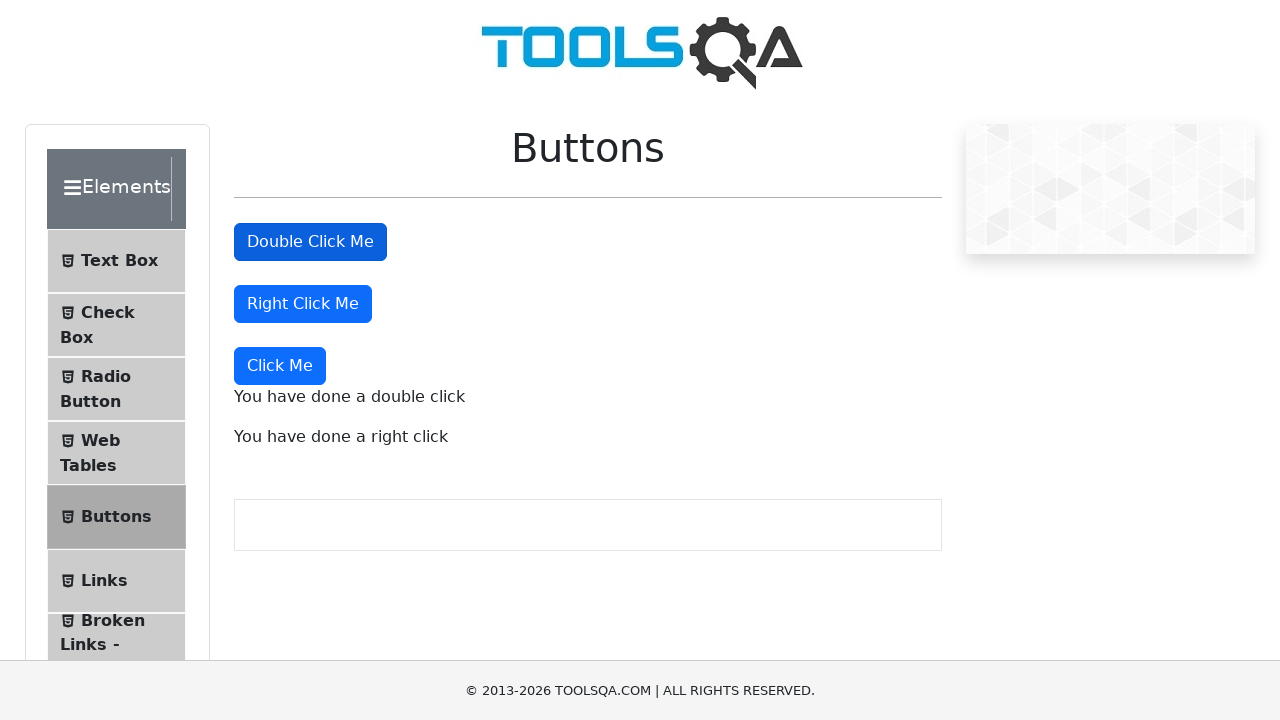

Located right-click message element
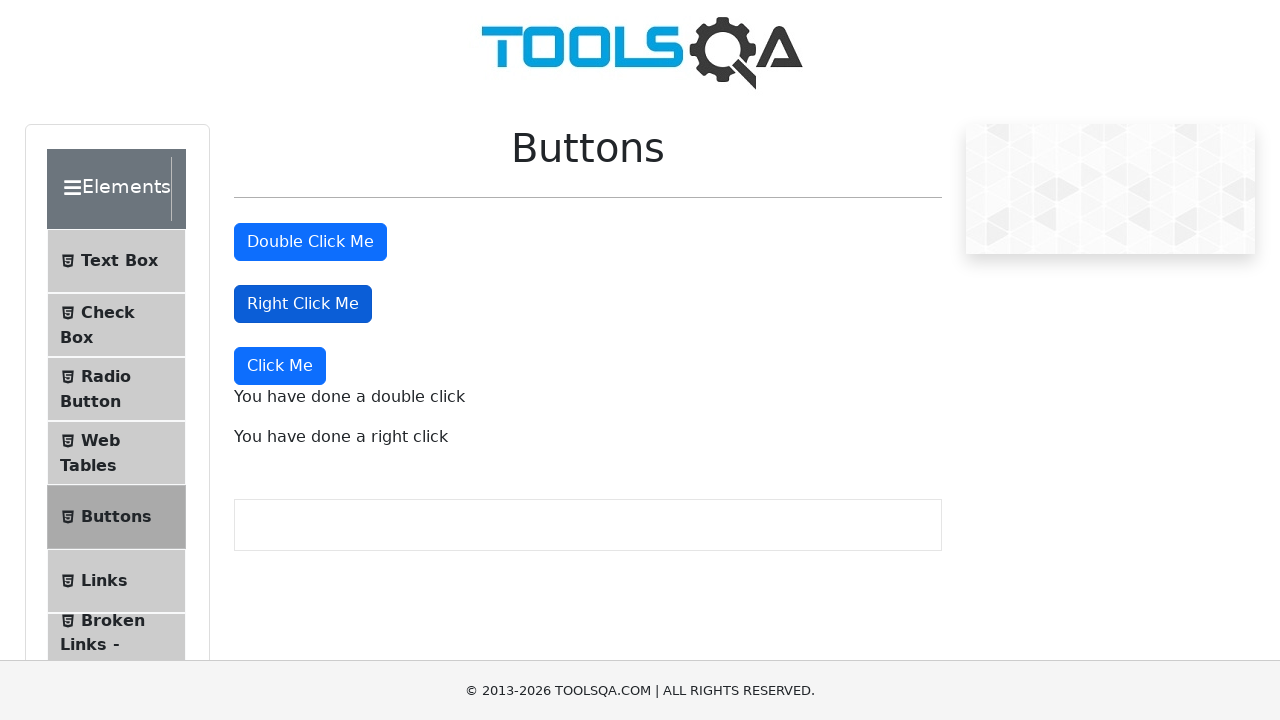

Right-click message became visible
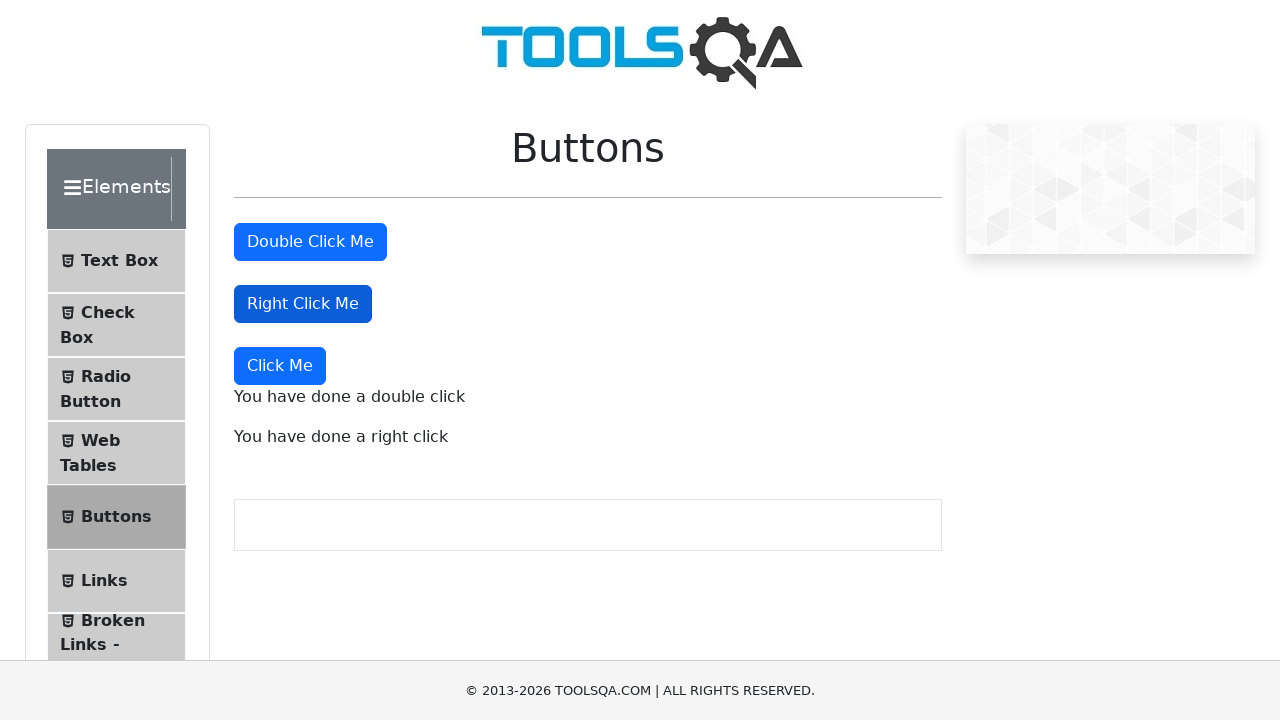

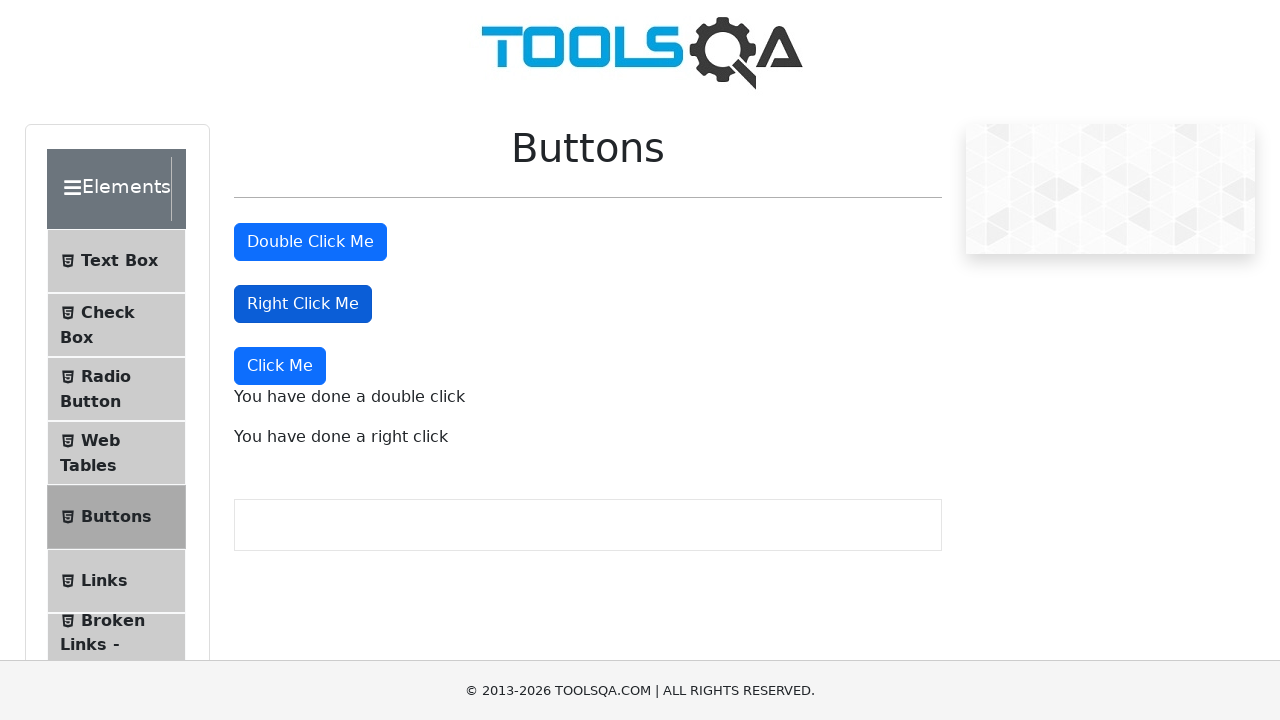